Tests completing a web form by filling out all fields including name, job title, radio button, checkbox, dropdown, and date picker, then submitting.

Starting URL: https://formy-project.herokuapp.com/

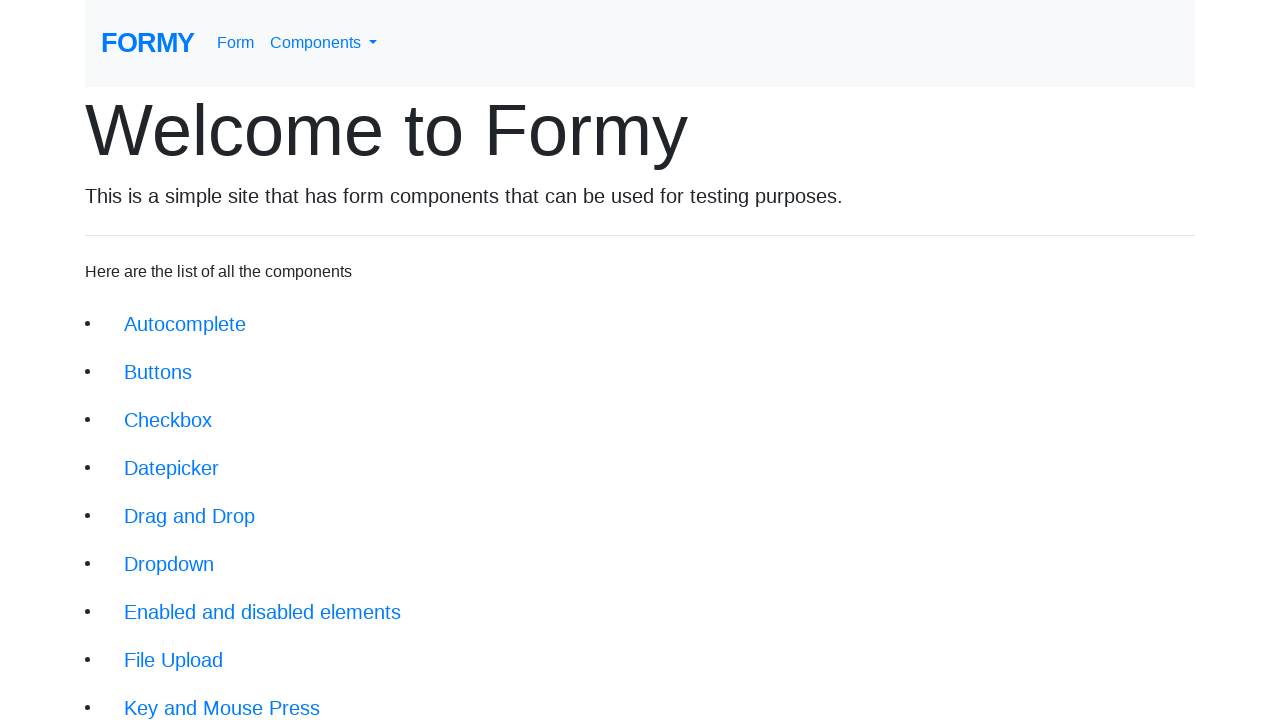

Clicked on 'Complete Web Form' link at (216, 696) on xpath=//div[@class='jumbotron-fluid']//a[text()='Complete Web Form']
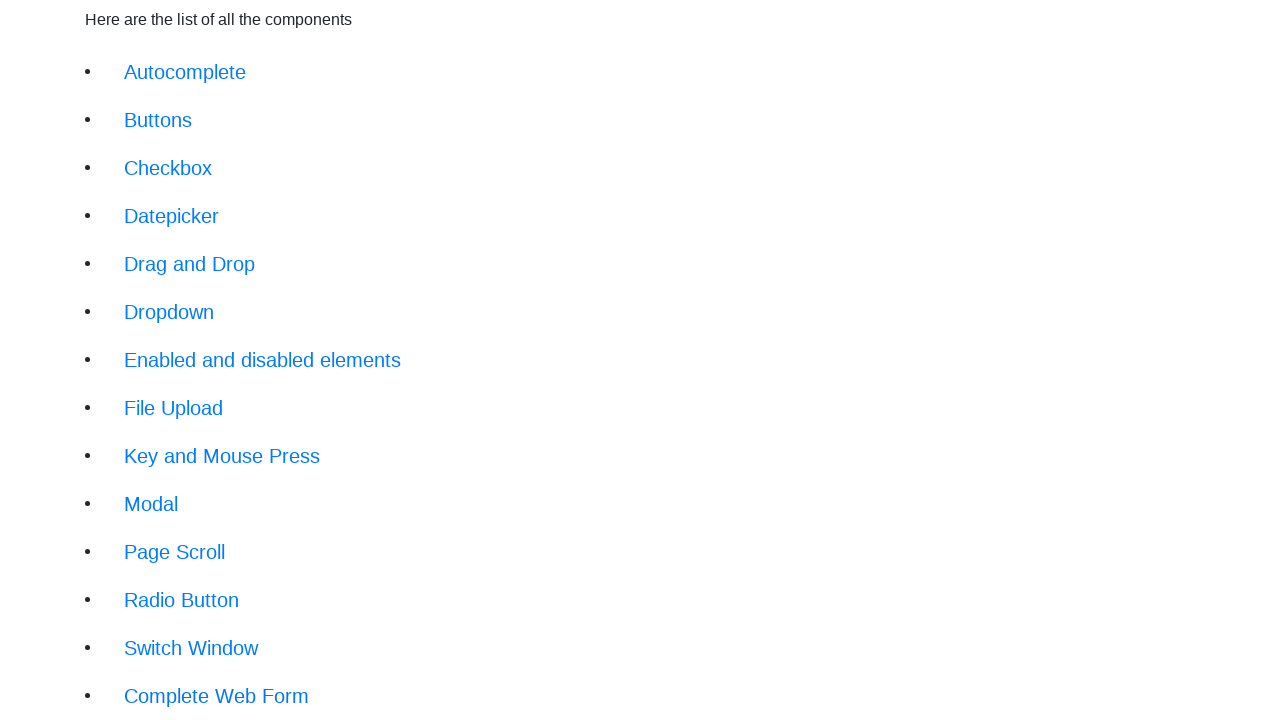

Filled first name field with 'Vera' on #first-name
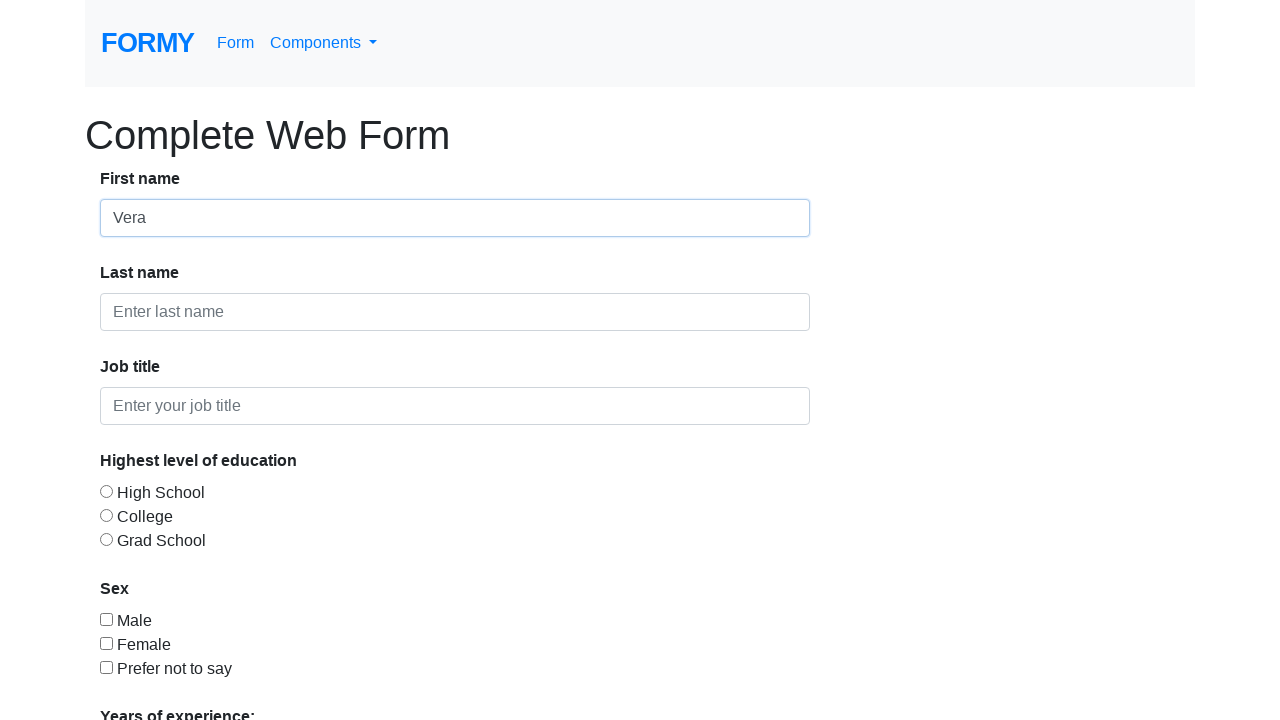

Filled last name field with 'Dmitrenko' on #last-name
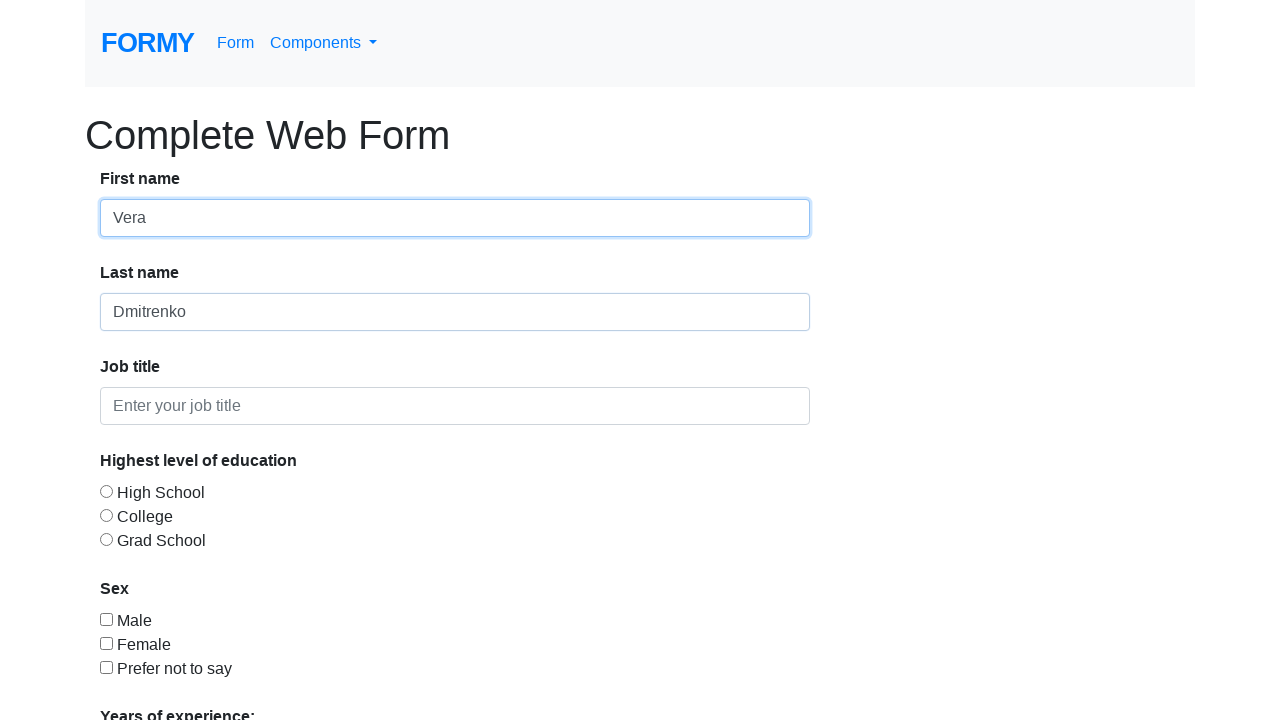

Filled job title field with 'Software Tester' on #job-title
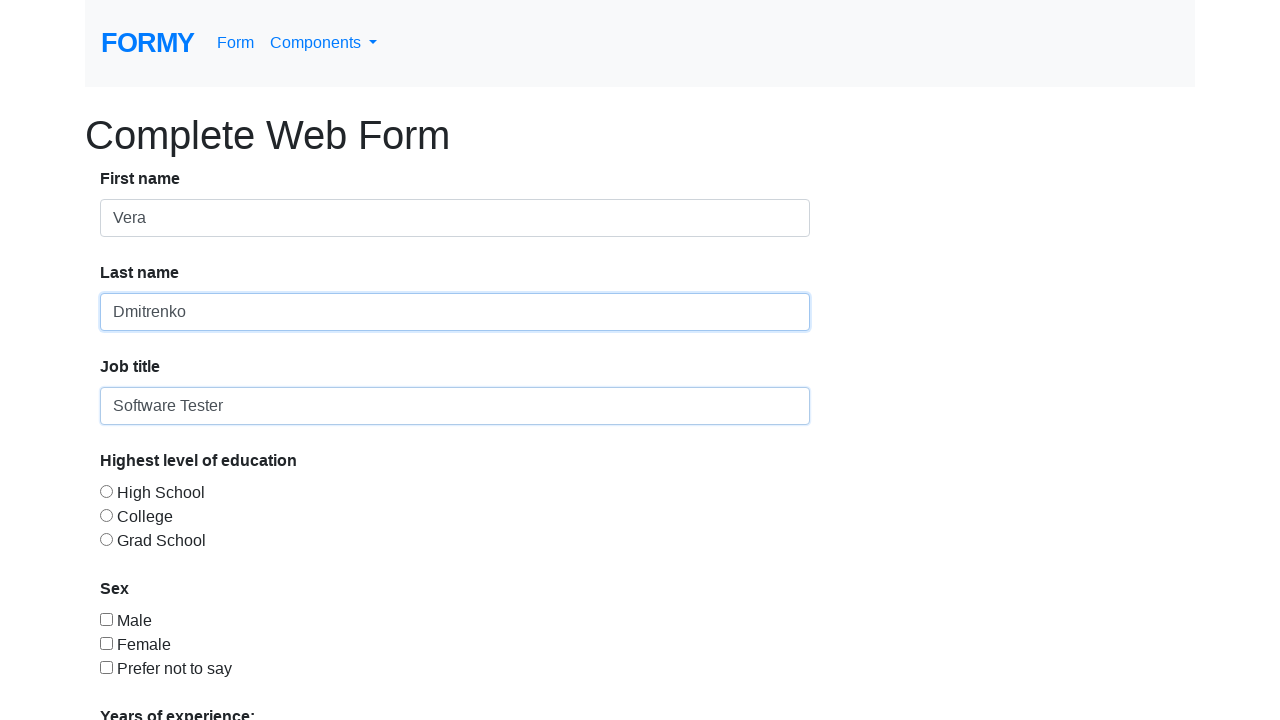

Selected radio button option 1 at (106, 491) on #radio-button-1
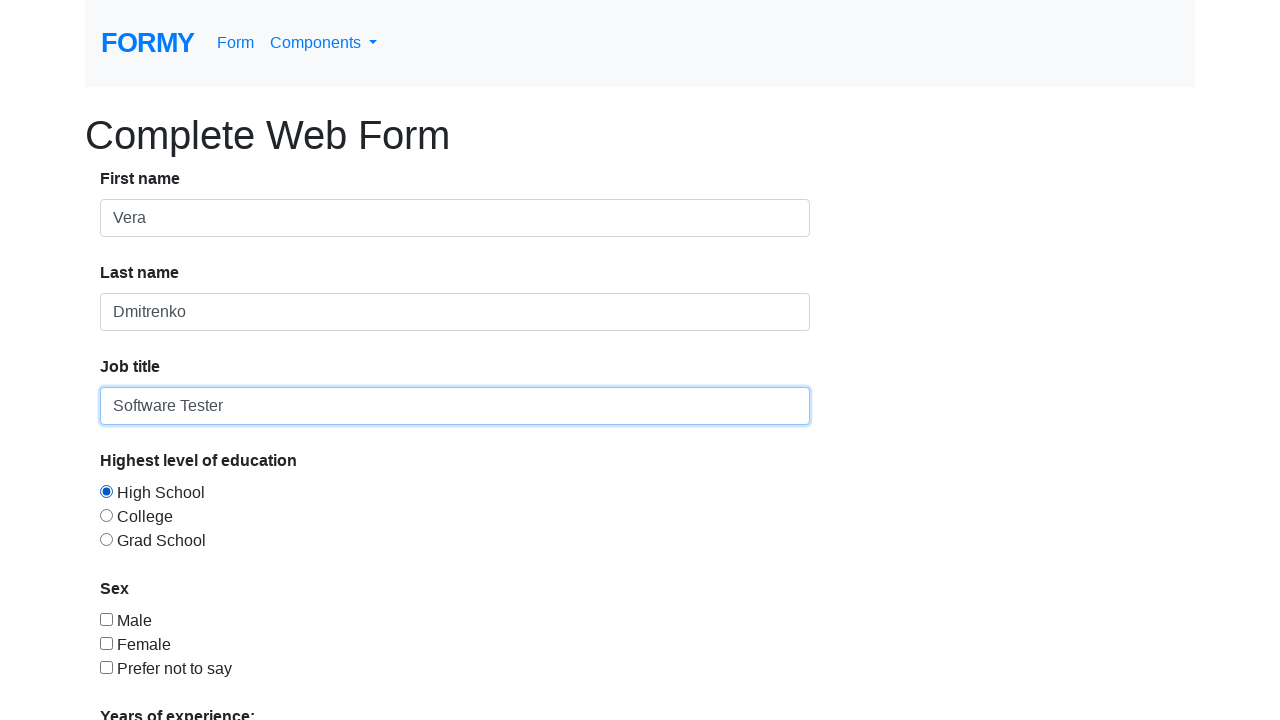

Checked checkbox option 2 at (106, 643) on #checkbox-2
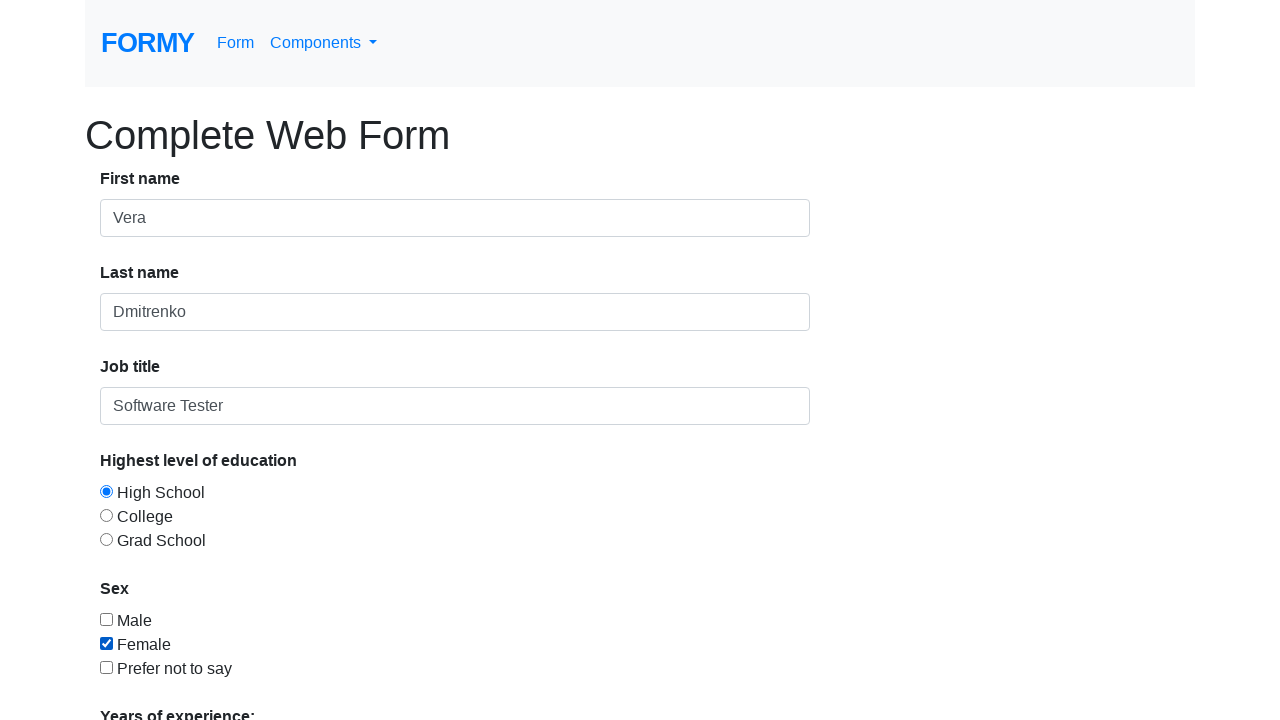

Selected '0-1' from dropdown menu on #select-menu
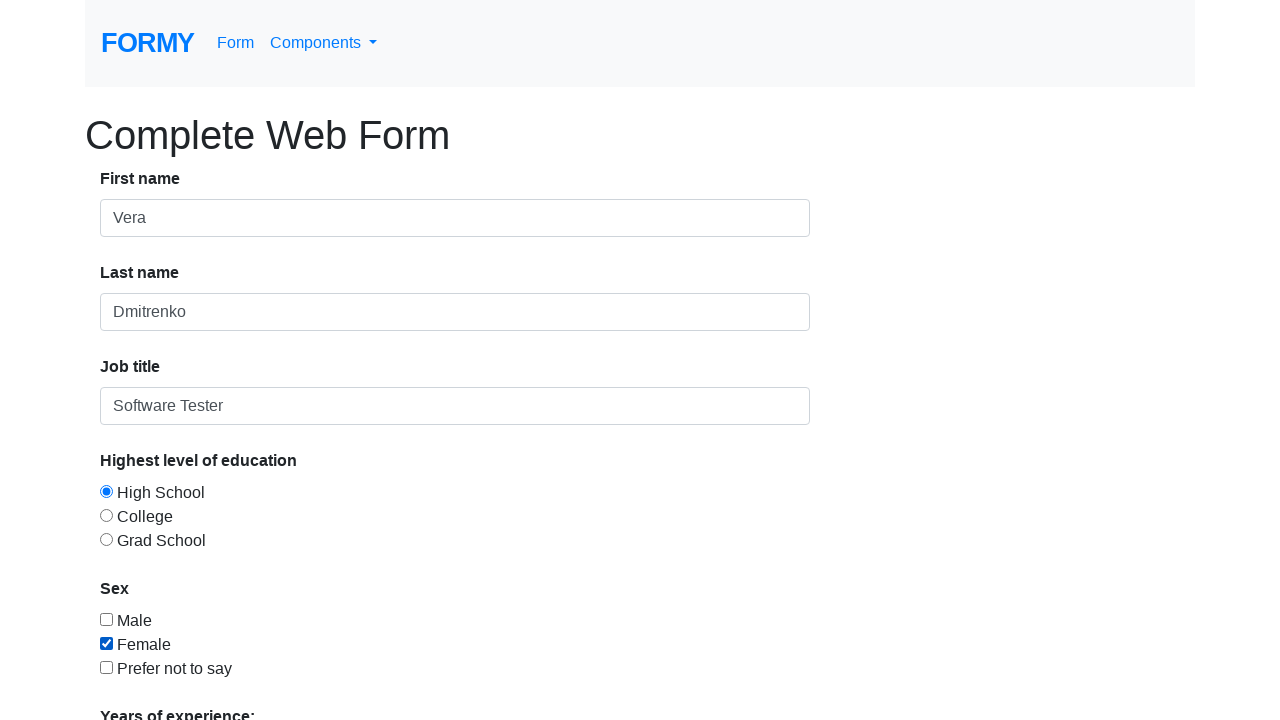

Filled datepicker with '2024-03-15' on #datepicker
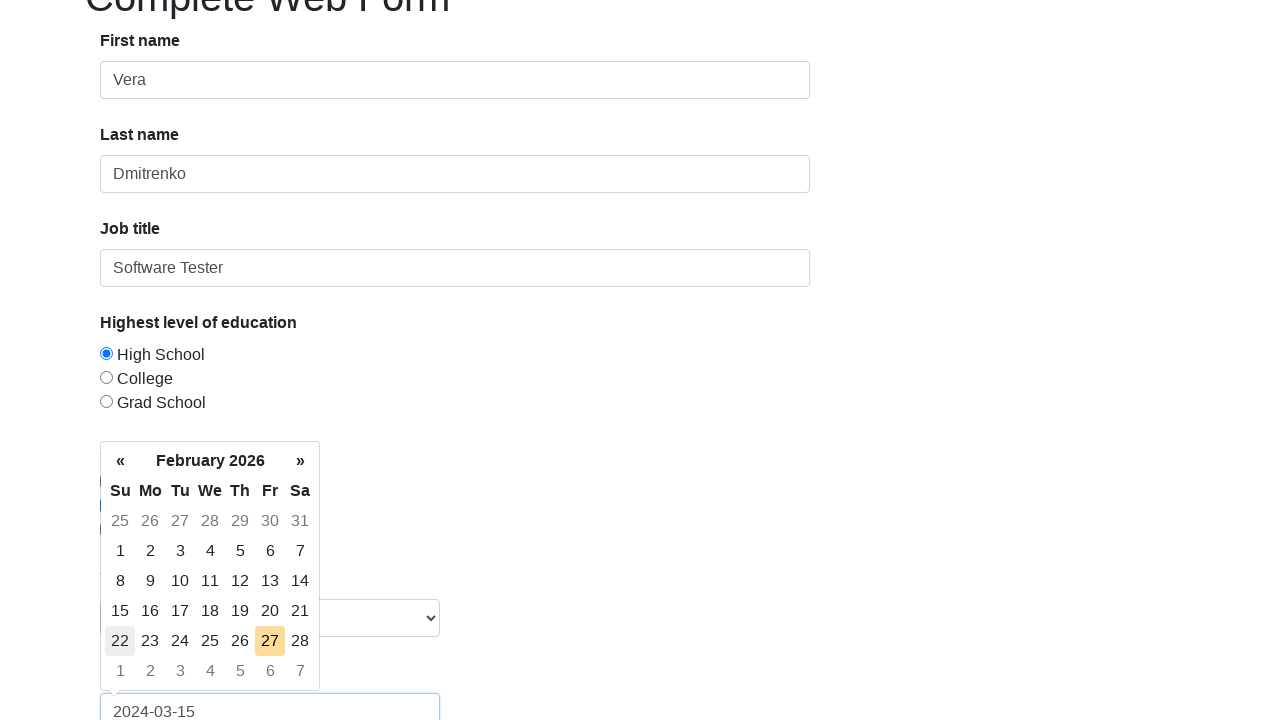

Pressed Enter to confirm date selection on #datepicker
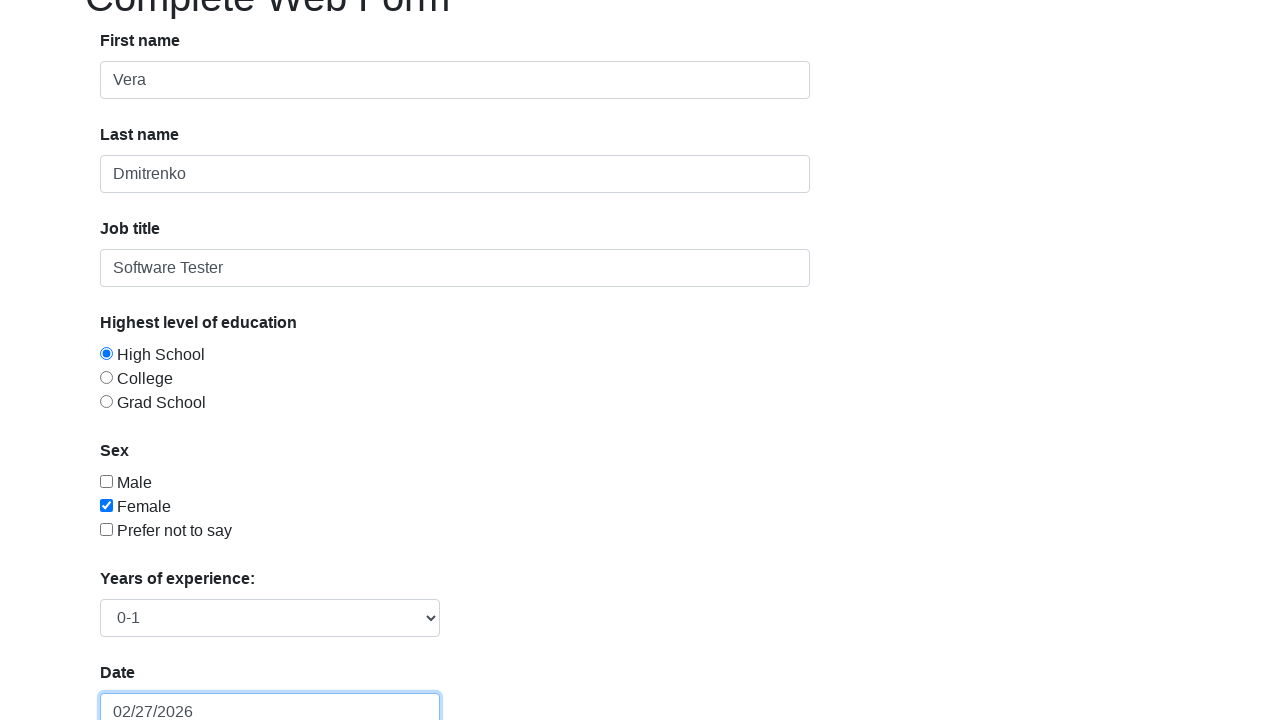

Clicked submit button to complete form at (148, 680) on .btn.btn-lg.btn-primary
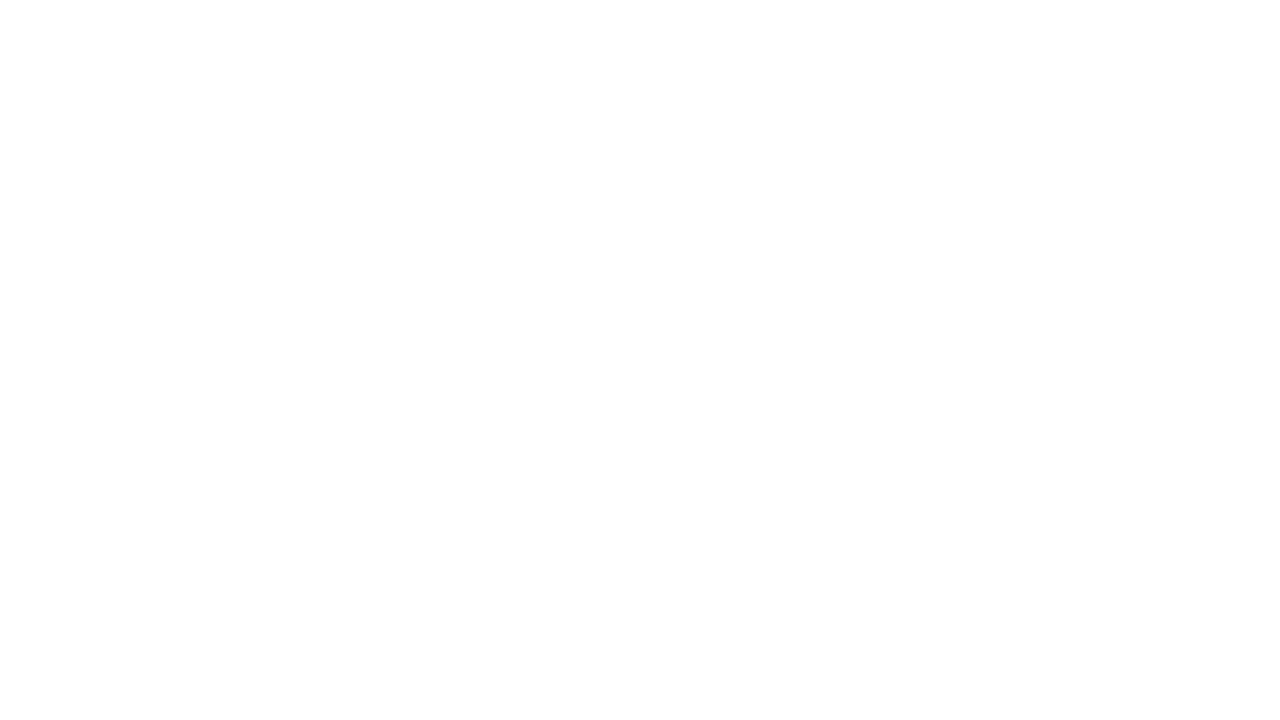

Success message appeared confirming form submission
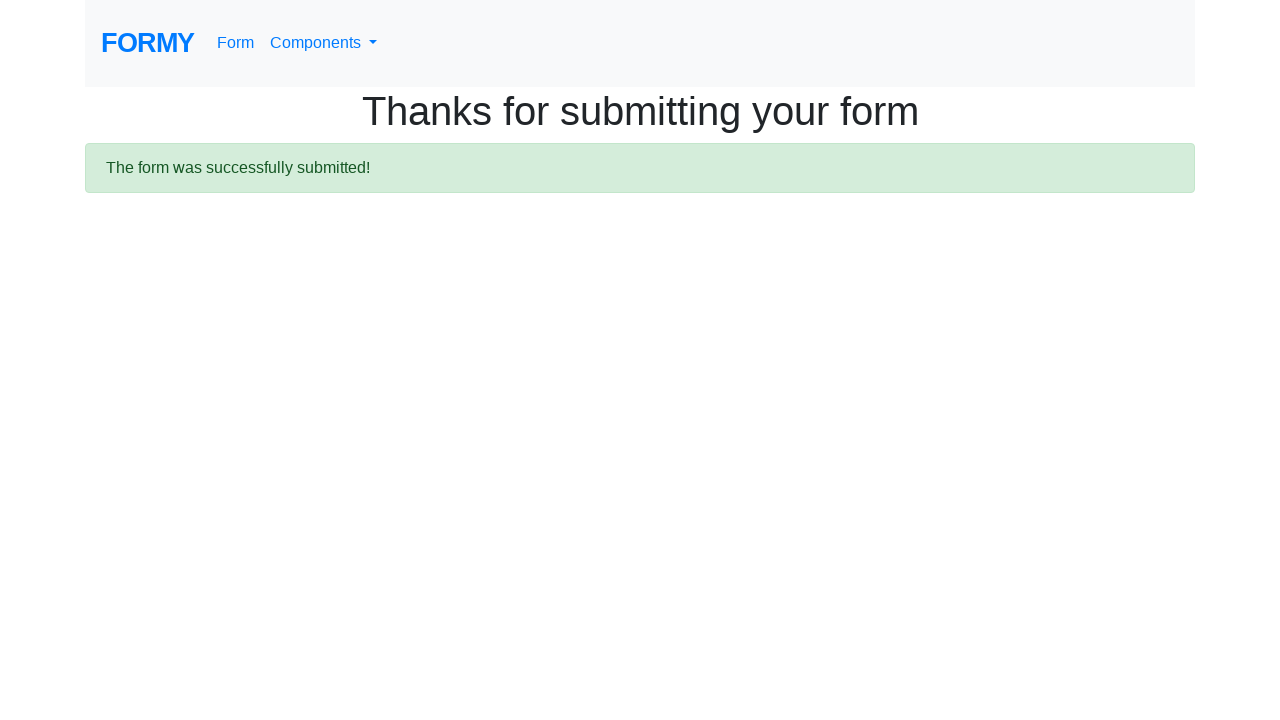

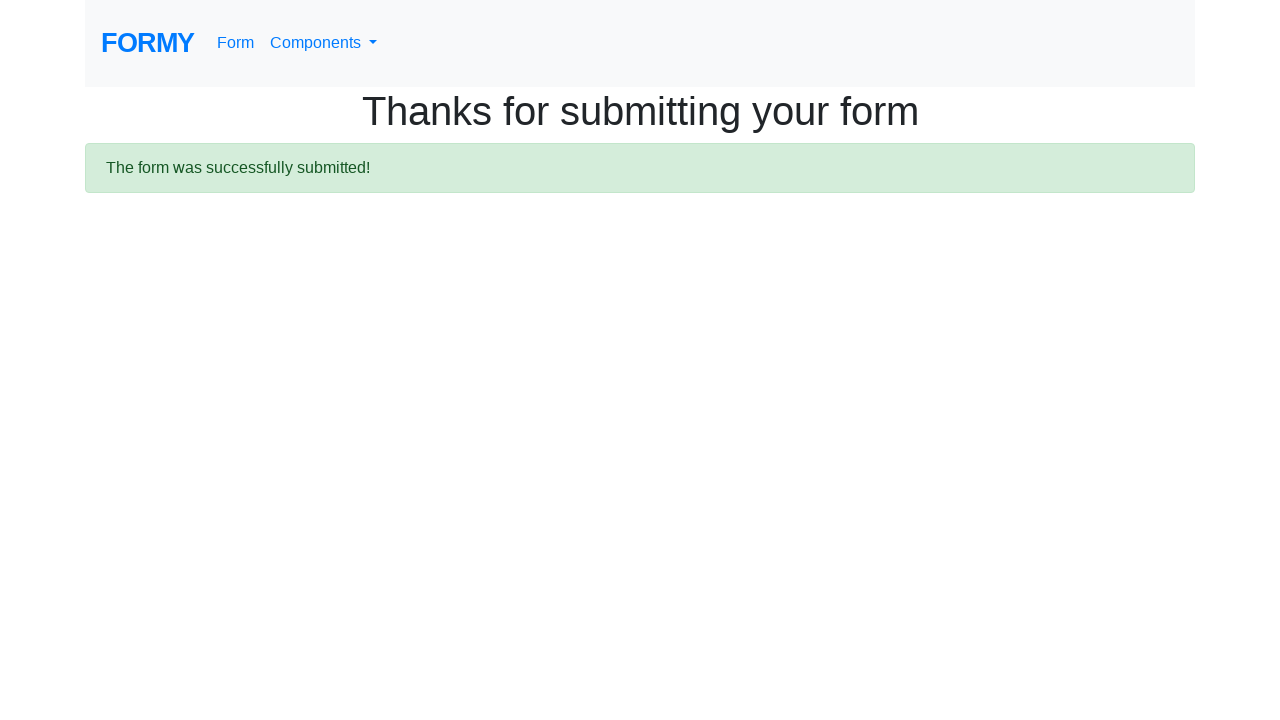